Tests that different strategies produce different timelines by entering a goal, generating strategies, and clicking through multiple strategy options to verify each displays timeline events.

Starting URL: https://frameworkrealestatesolutions.com/portfolio-simulator-v3.html

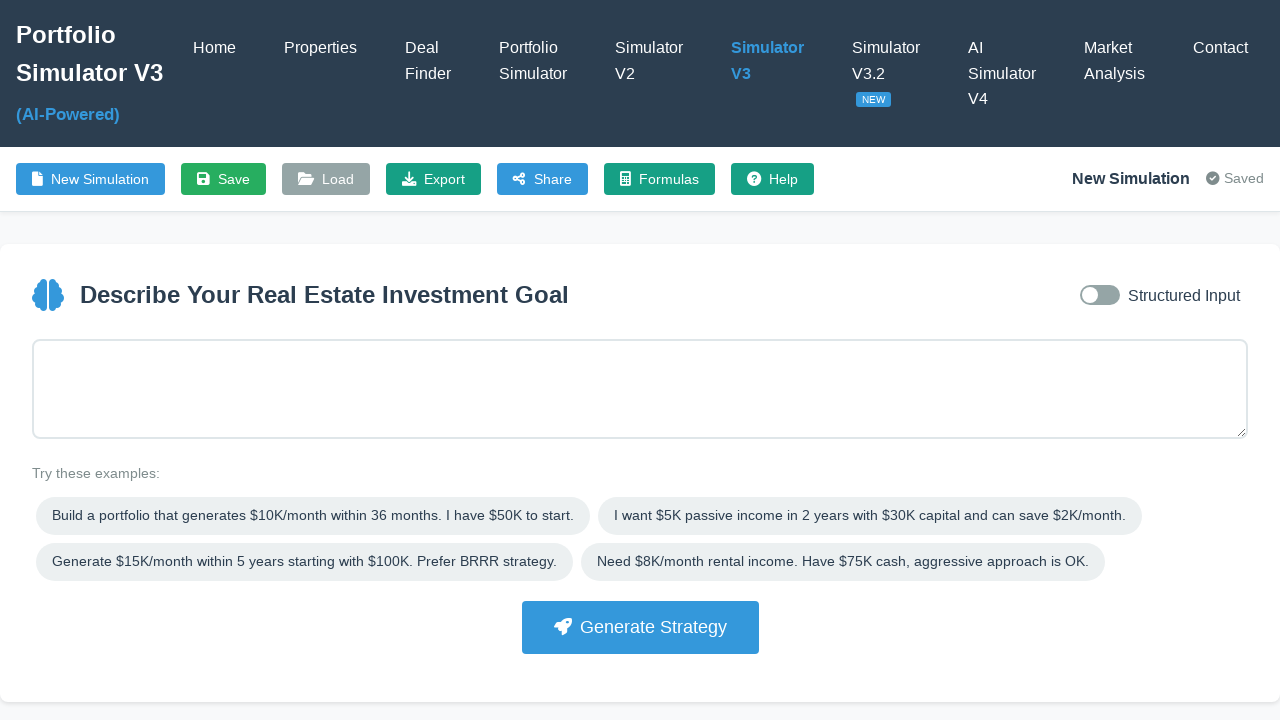

Filled goal input with passive income target on #goalInput
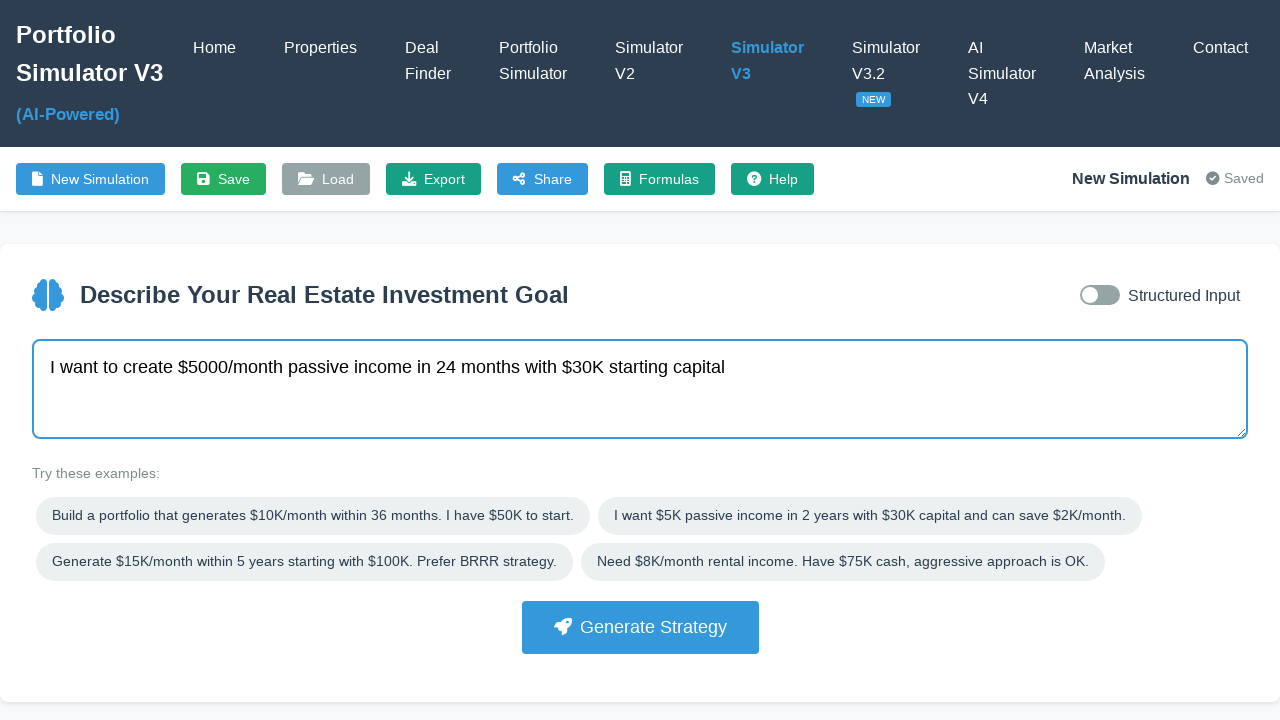

Clicked Generate Strategy button at (640, 627) on button:has-text("Generate Strategy")
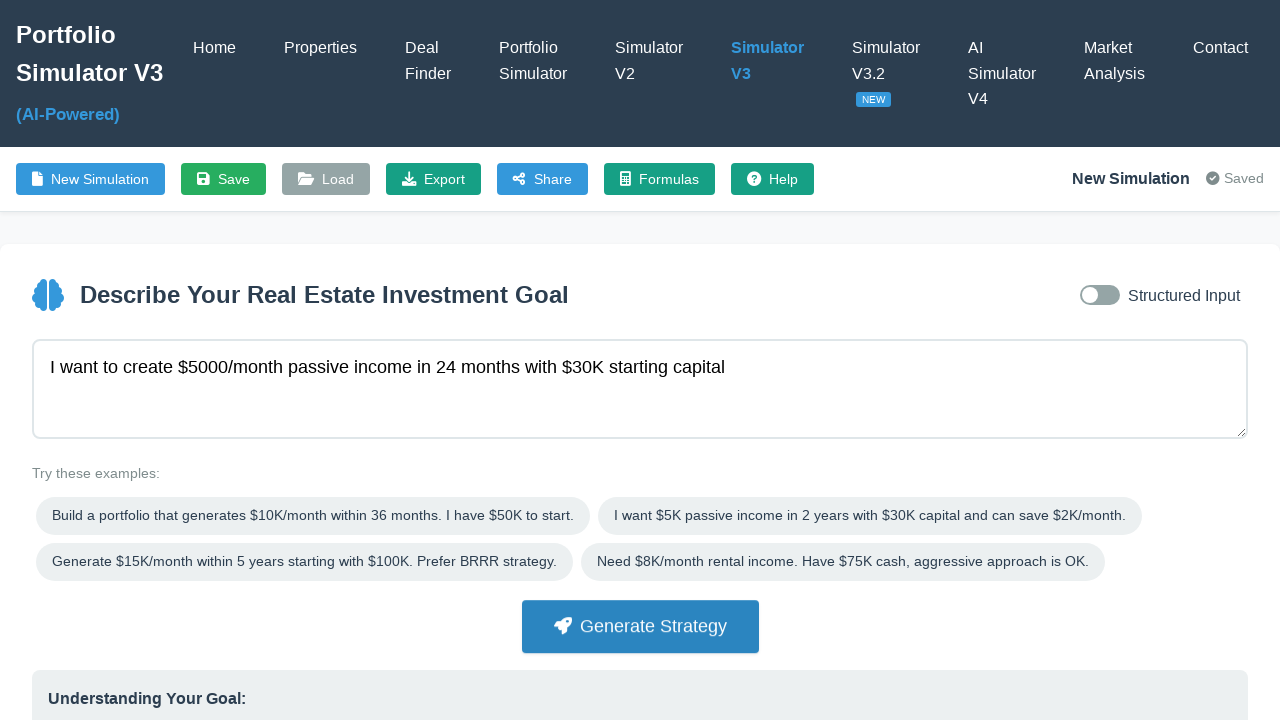

Strategy cards appeared
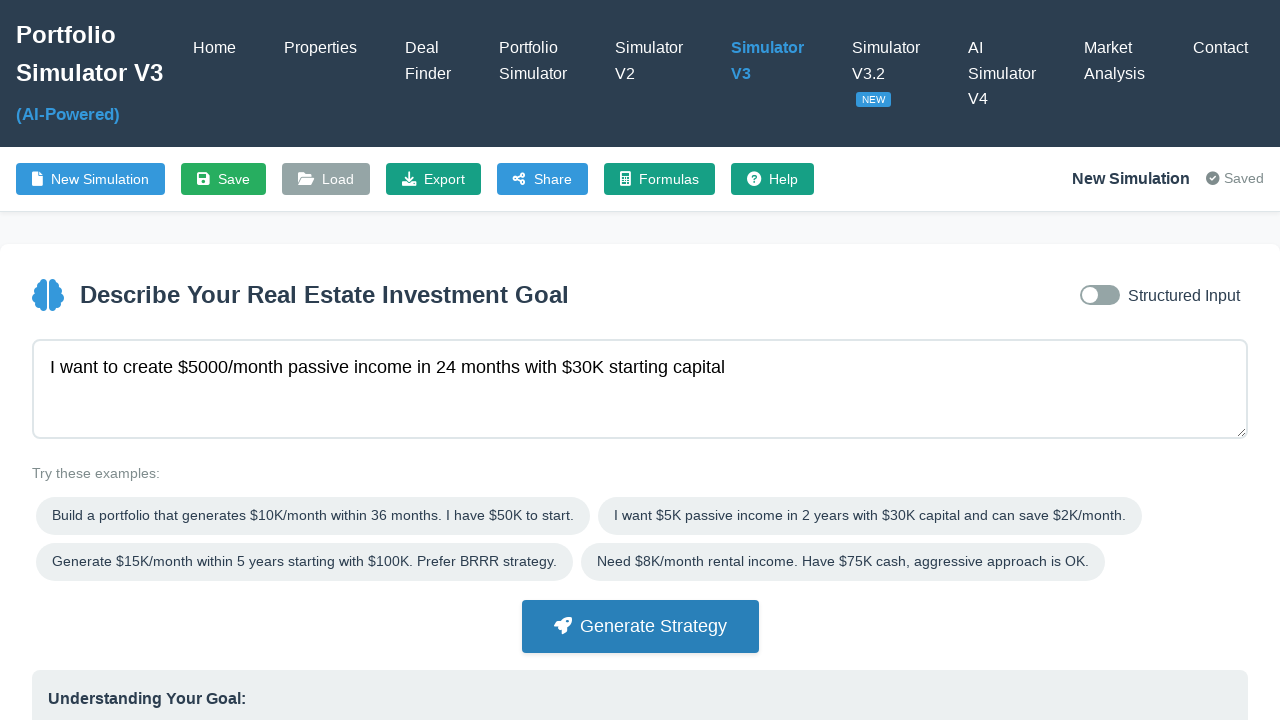

Clicked first strategy card at (227, 361) on .strategy-card:nth-child(1)
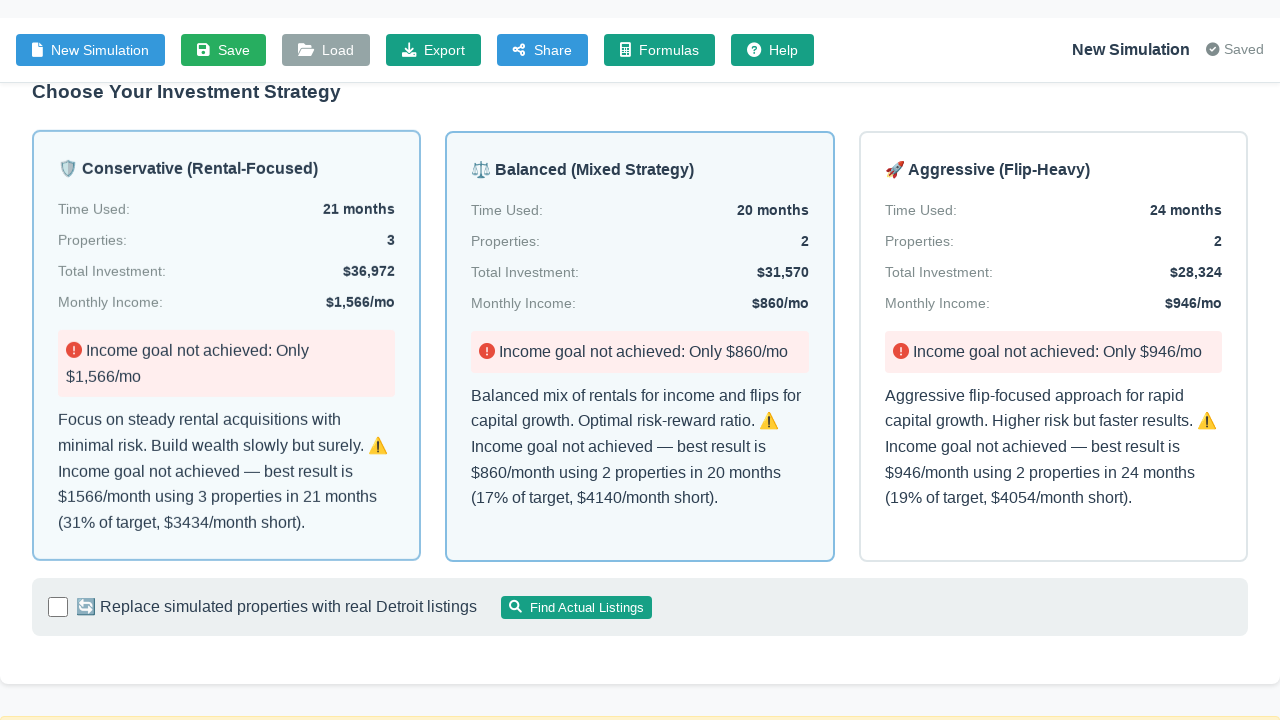

Timeline rows loaded for first strategy
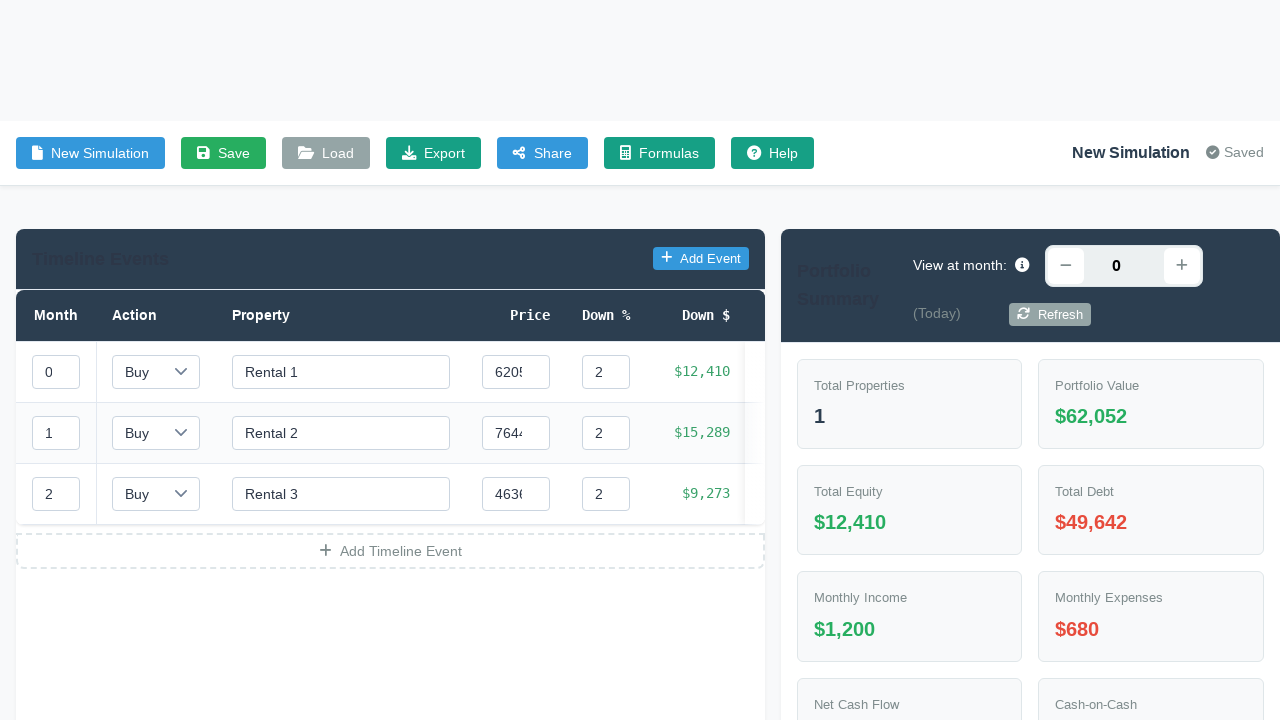

Clicked second strategy card at (640, 361) on .strategy-card:nth-child(2)
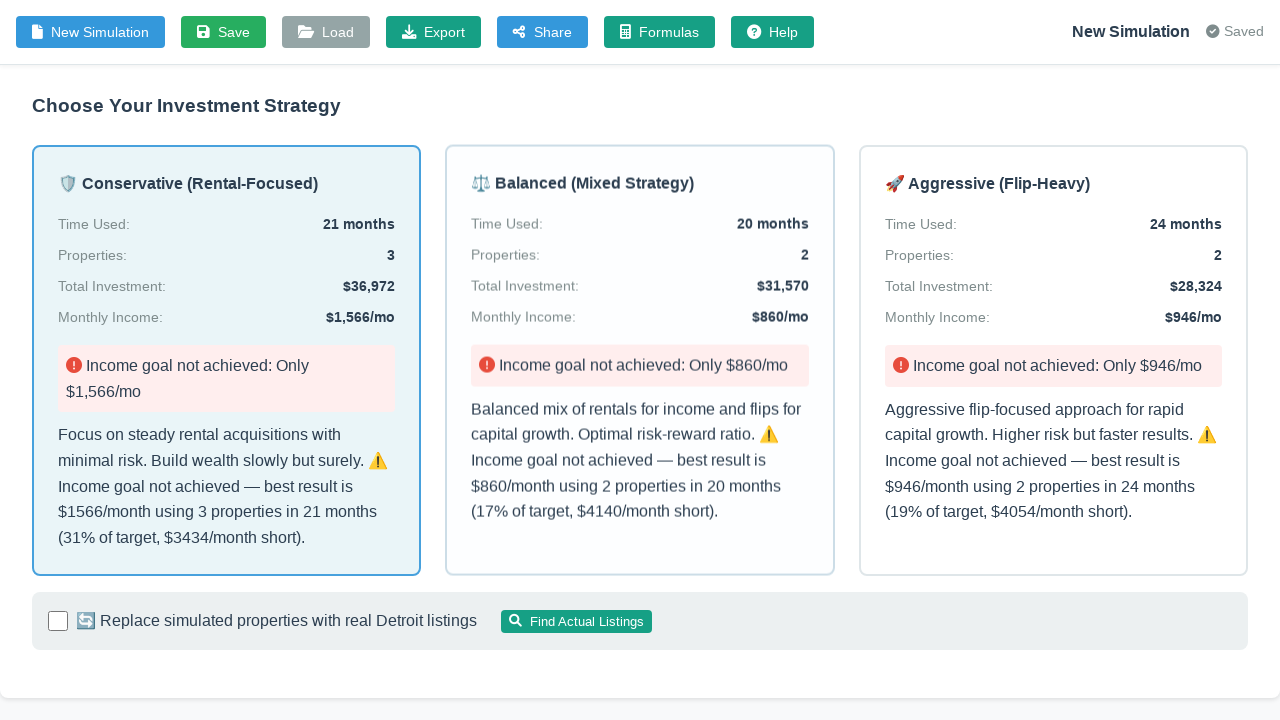

Waited for timeline re-render
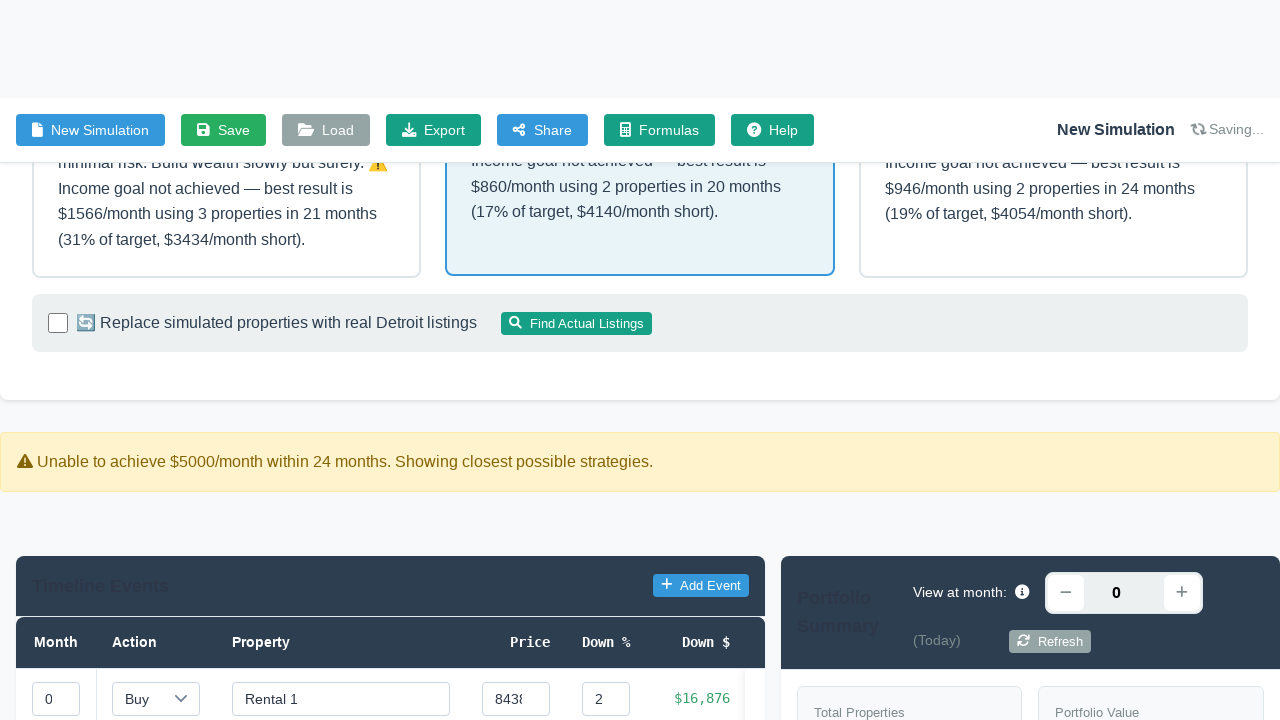

Timeline rows loaded for second strategy
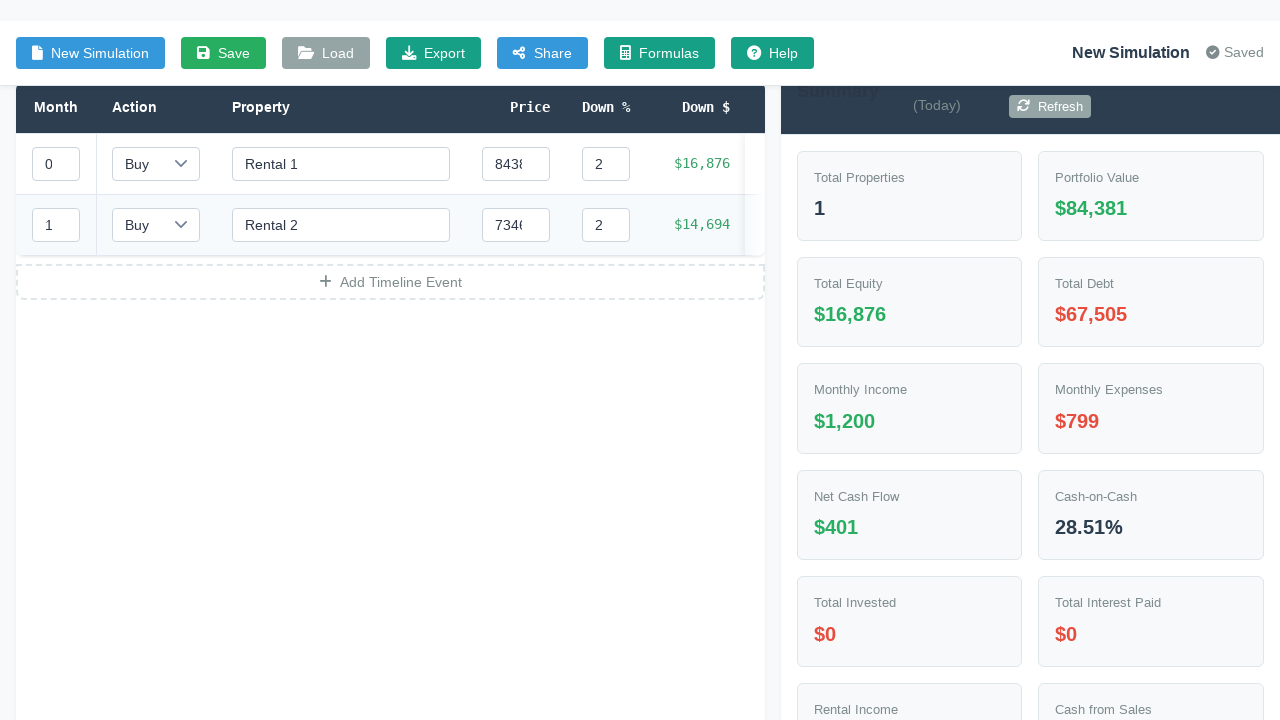

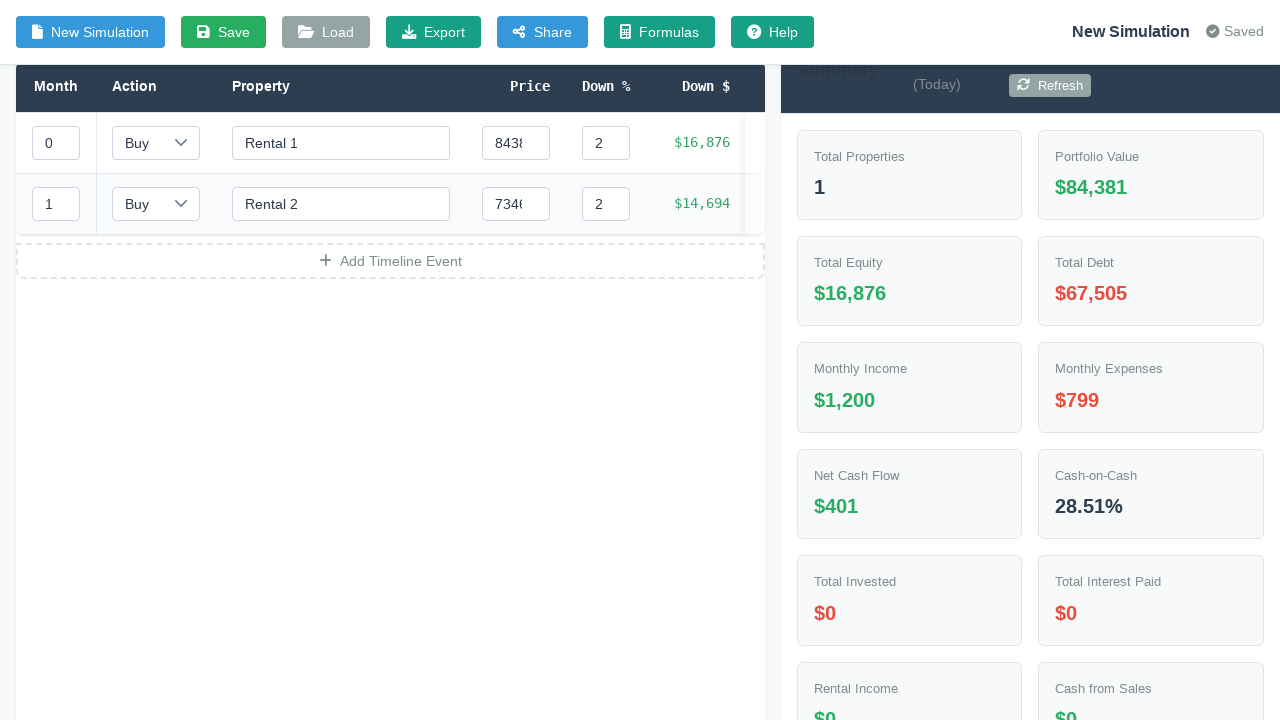